Tests dynamic loading by clicking a Start button, waiting for a loading bar to complete, and verifying that the "Hello World!" finish text appears on the page.

Starting URL: http://the-internet.herokuapp.com/dynamic_loading/2

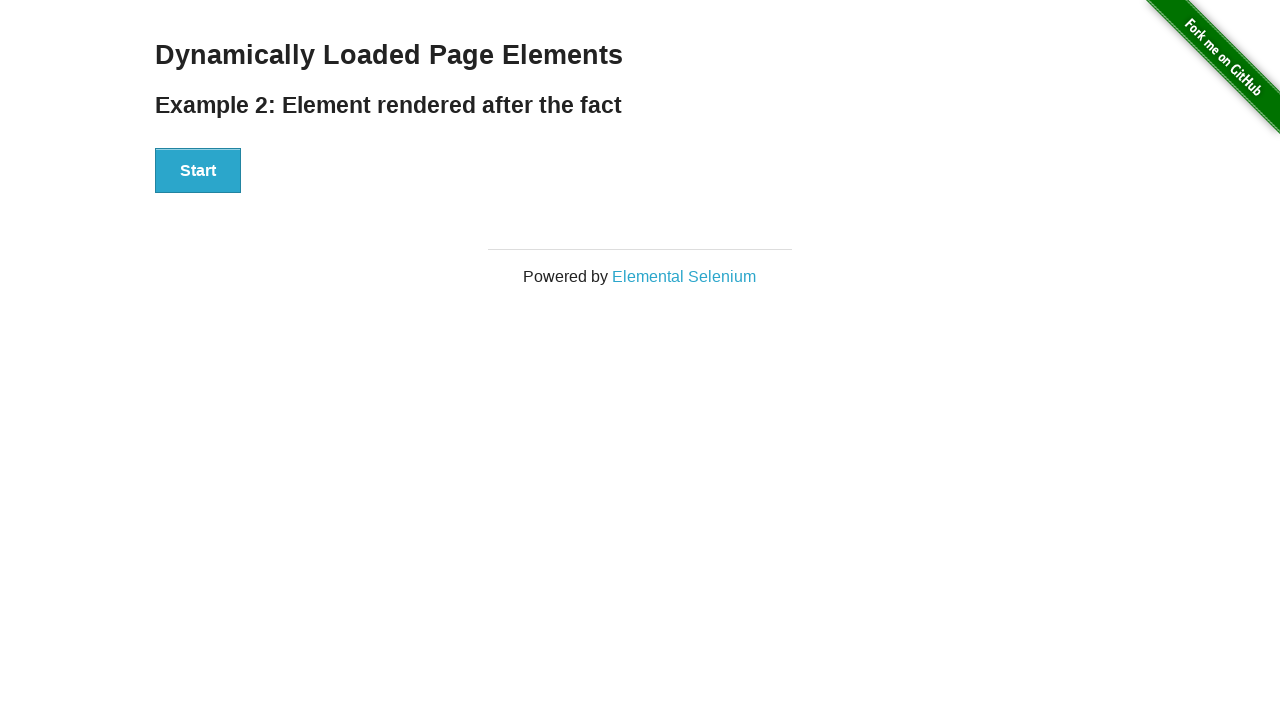

Clicked Start button to trigger dynamic loading at (198, 171) on #start button
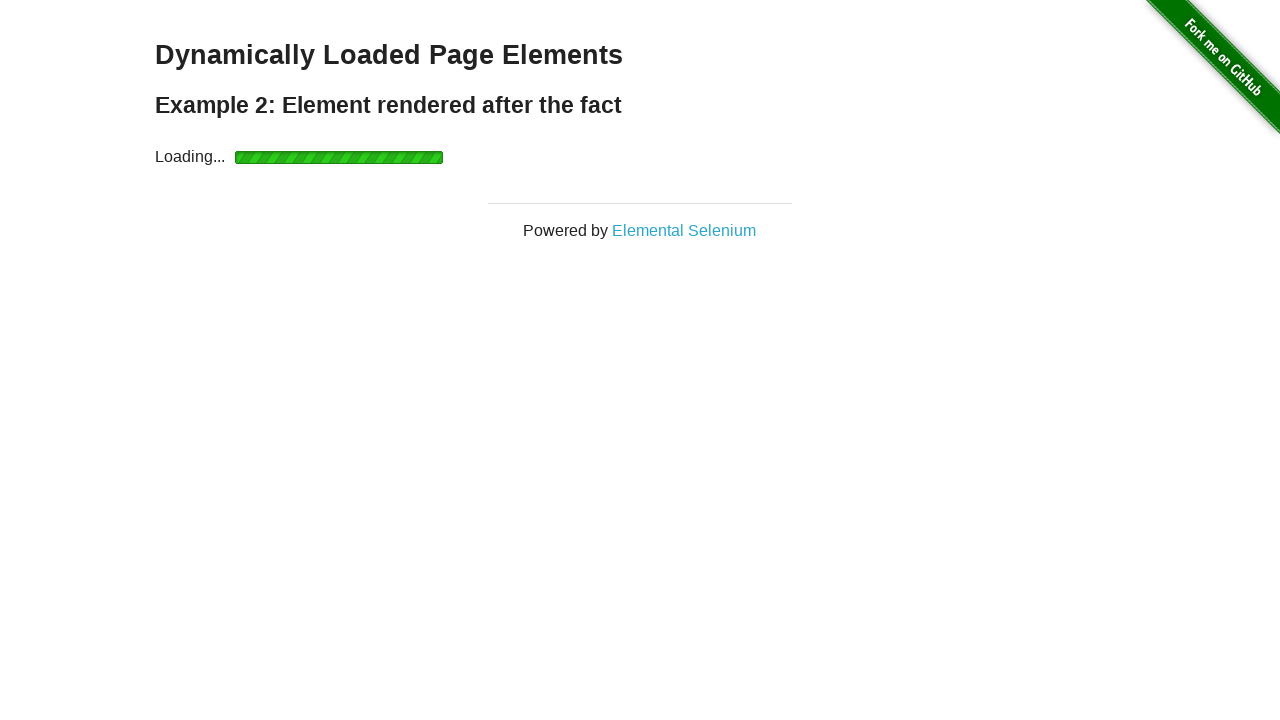

Waited for finish element to become visible after loading completes
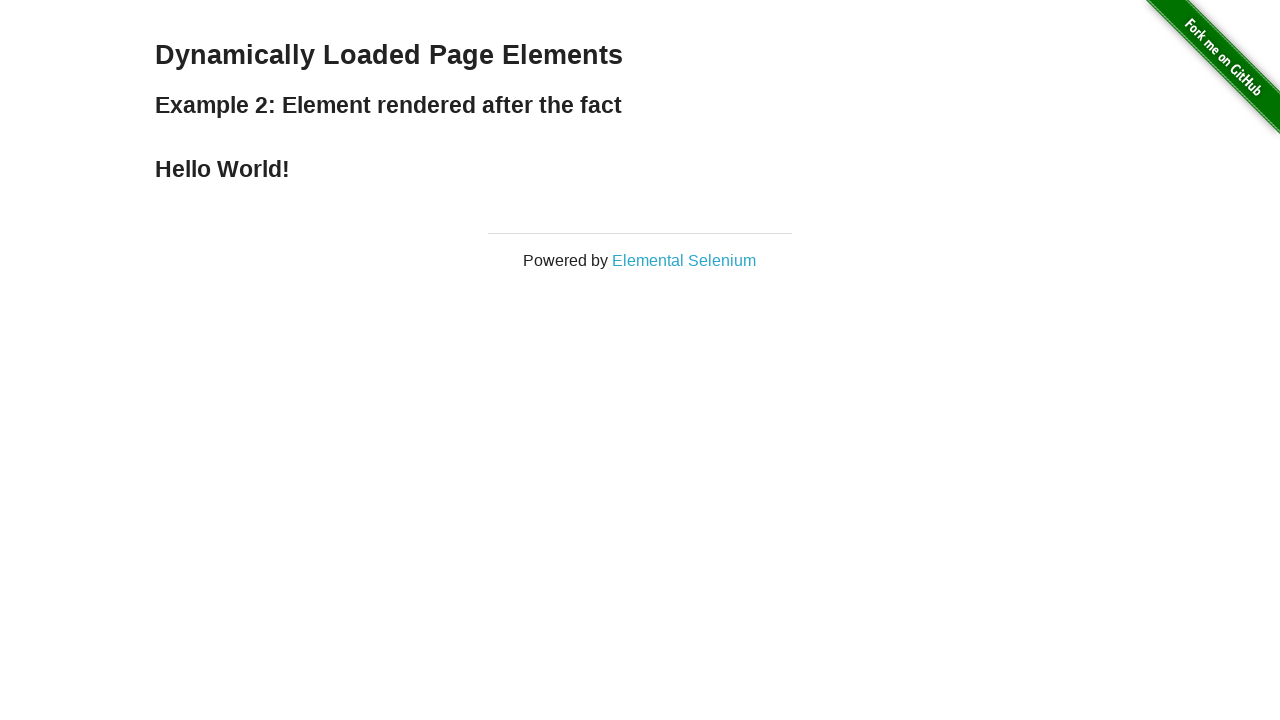

Verified 'Hello World!' finish text is displayed on the page
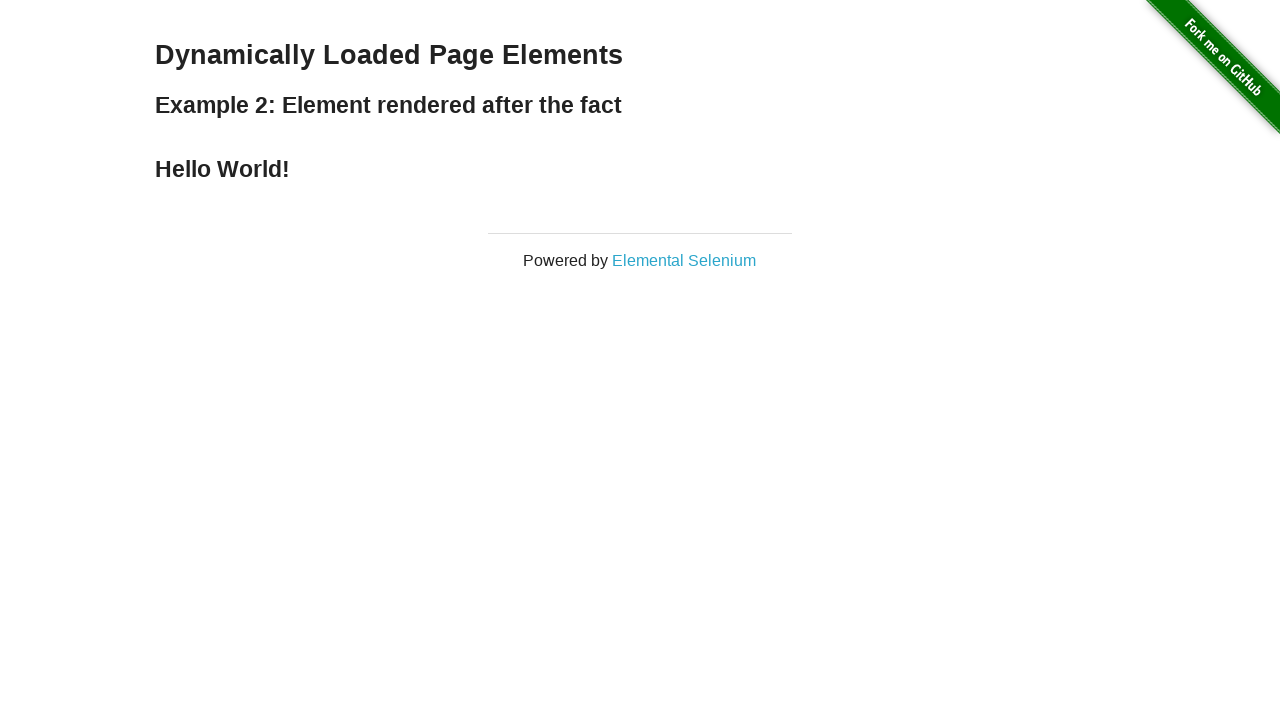

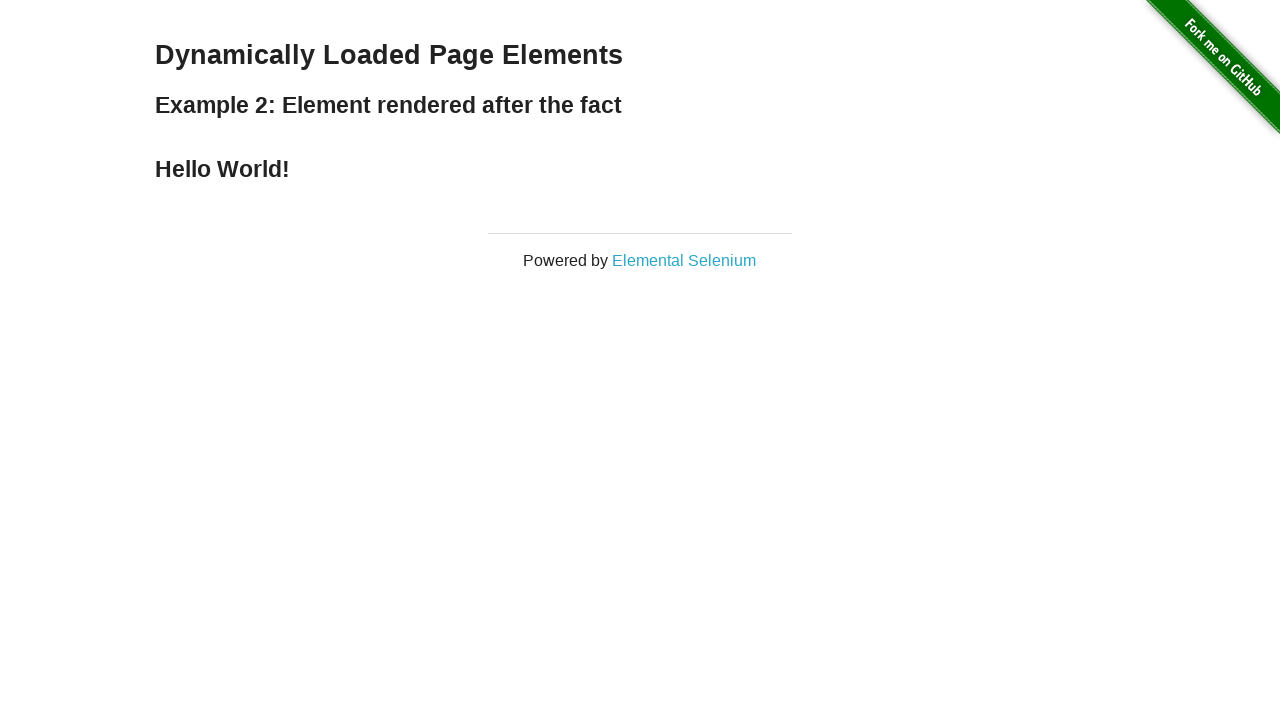